Navigates to a homepage and retrieves the page title and current URL

Starting URL: https://kristinek.github.io/site/index2.html

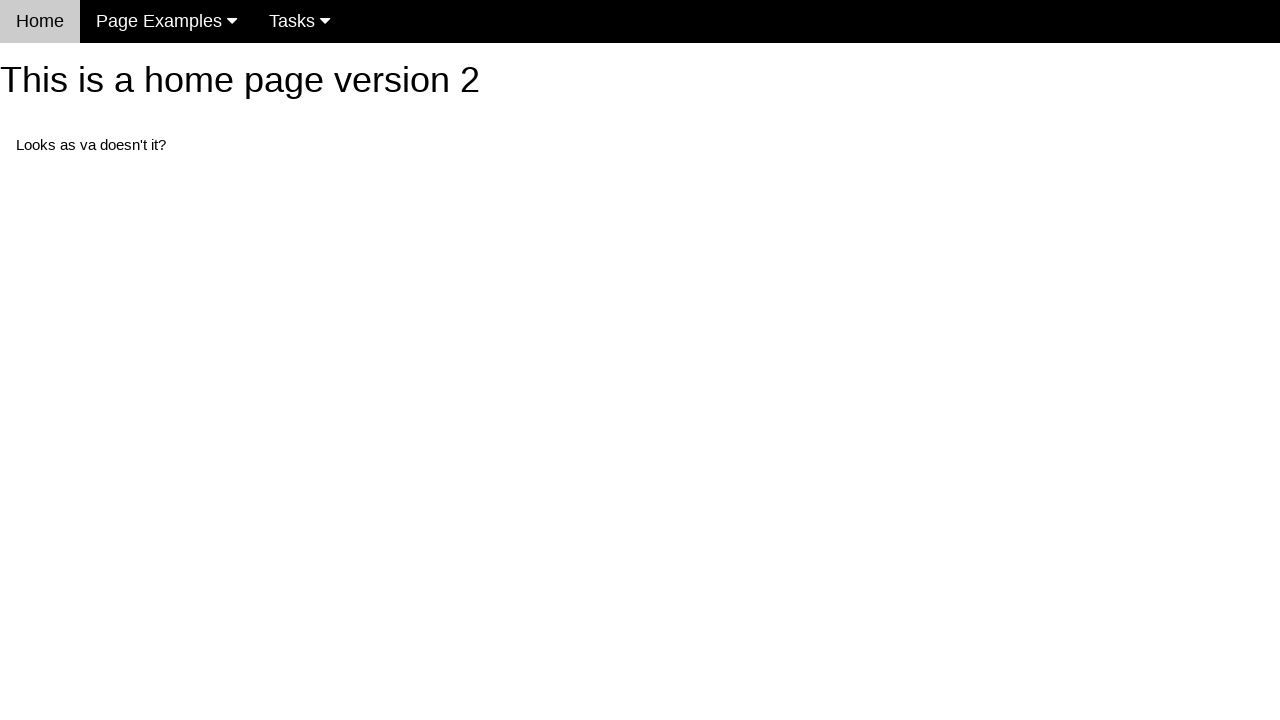

Navigated to homepage at https://kristinek.github.io/site/index2.html
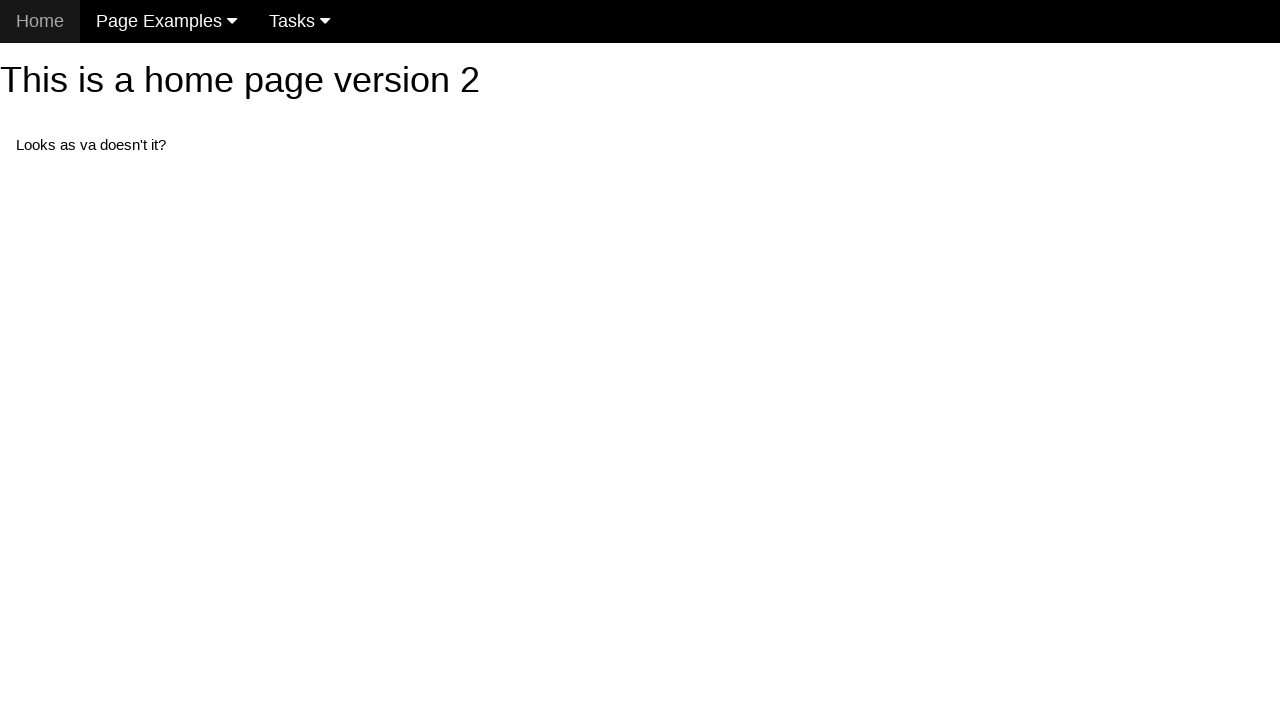

Page loaded and DOM content parsed
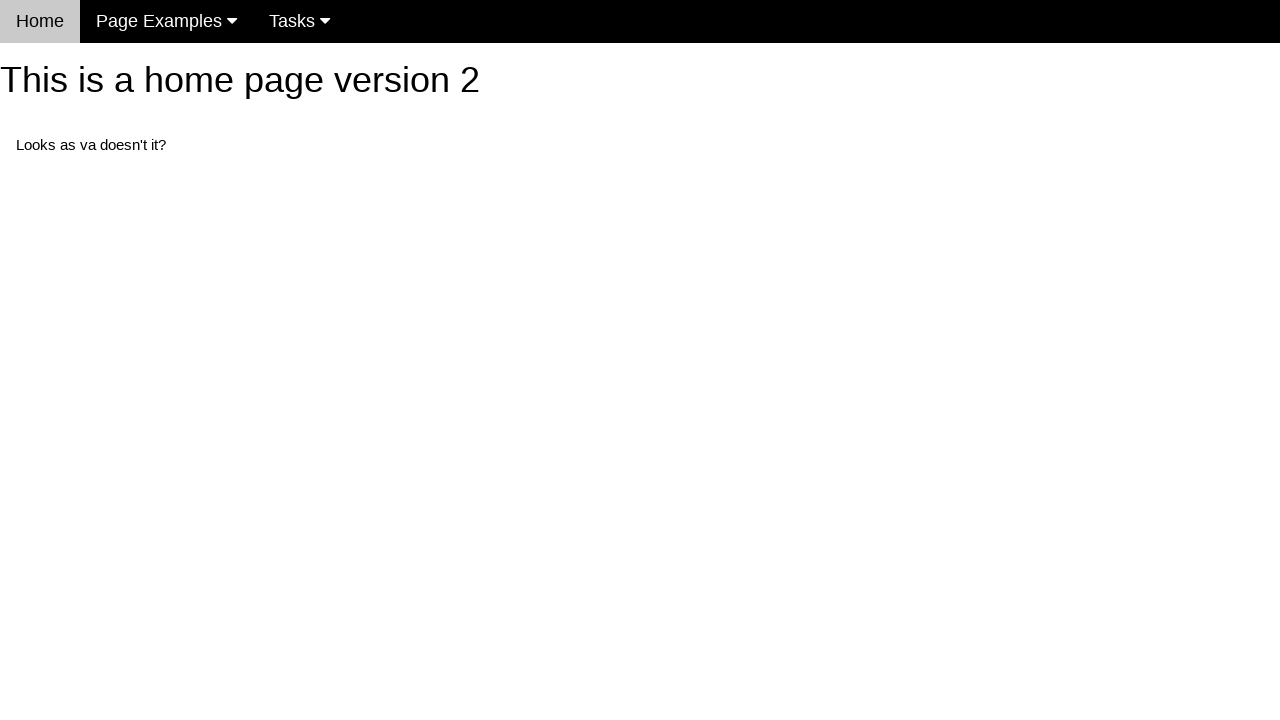

Retrieved page title: Home Page for this site version 2
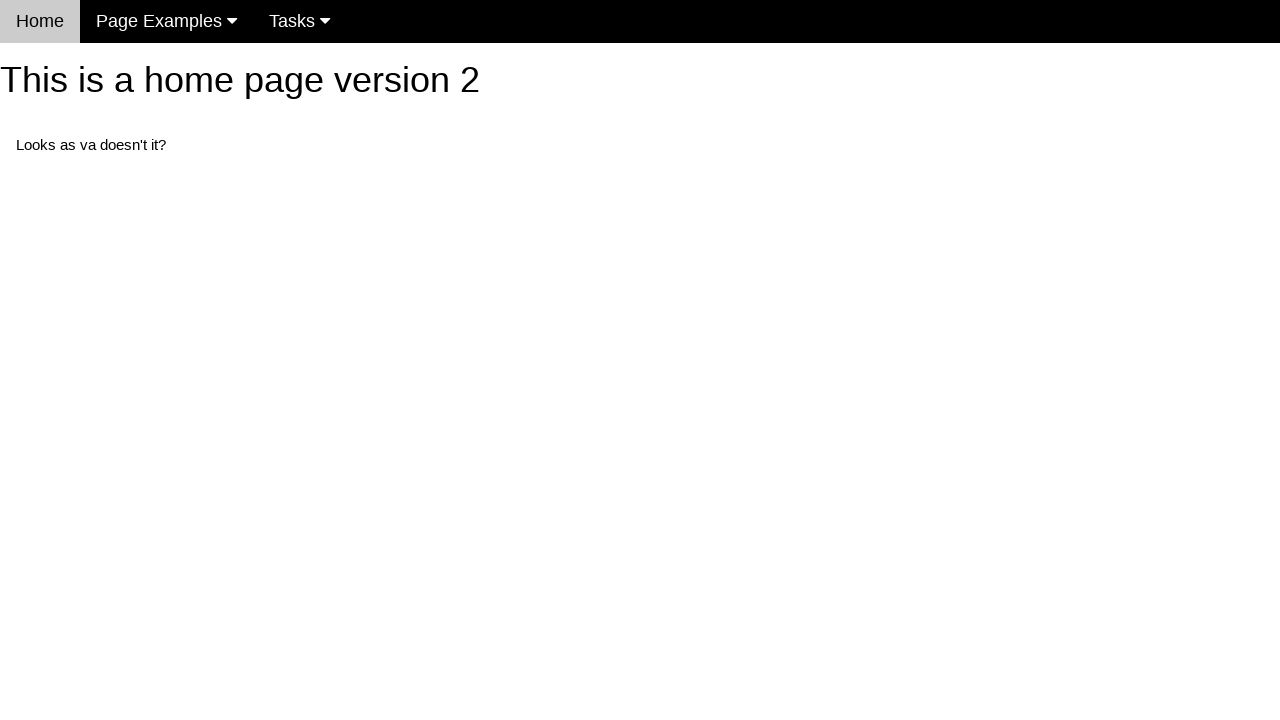

Retrieved current URL: https://kristinek.github.io/site/index2.html
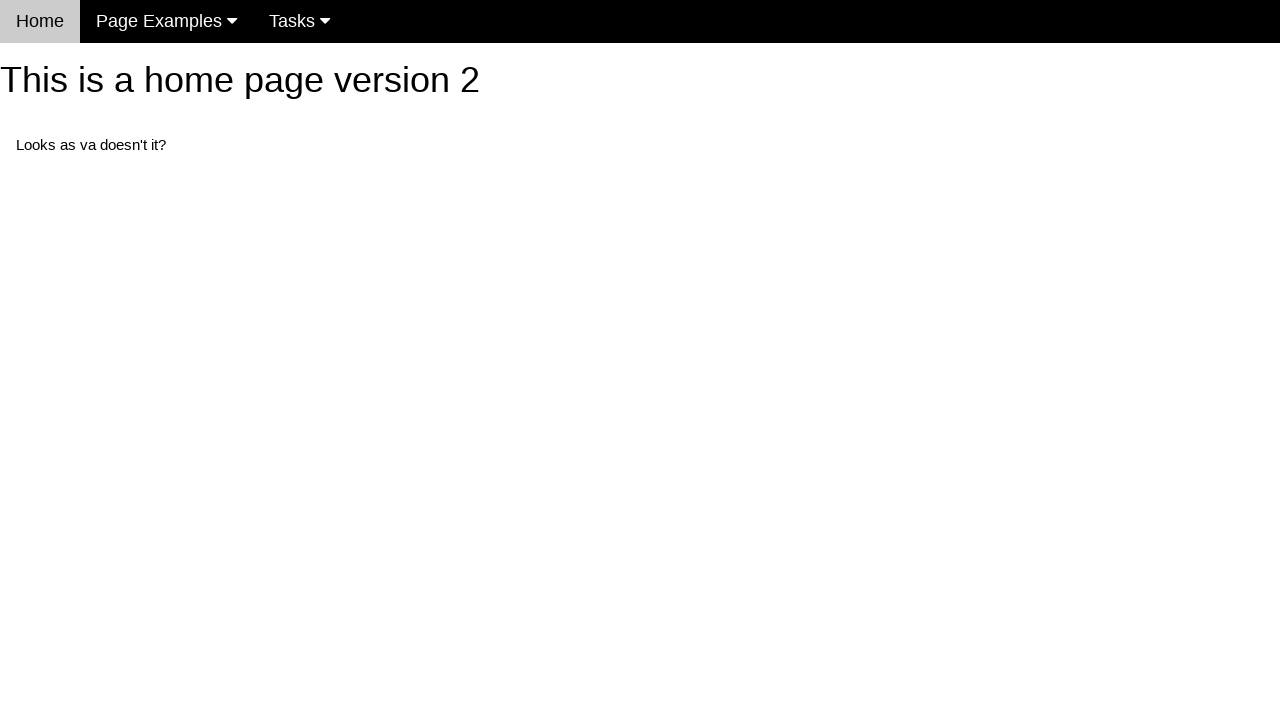

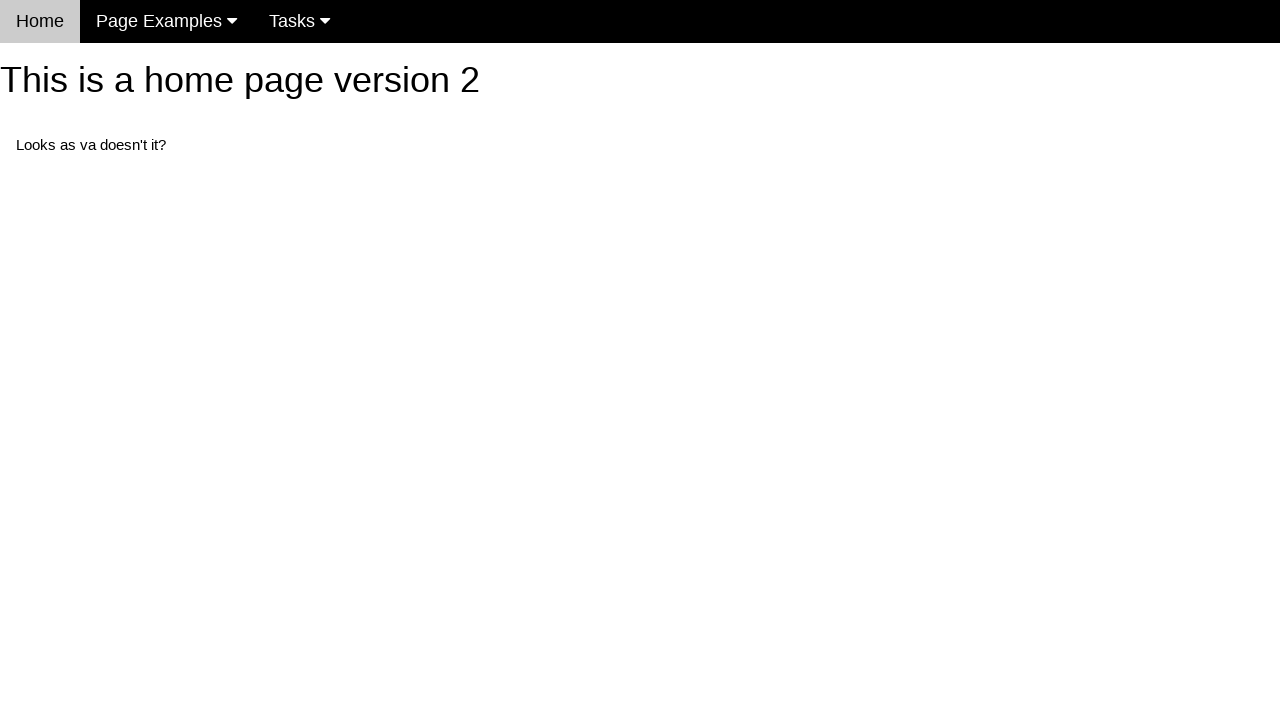